Tests that the text input field is cleared after adding a todo item.

Starting URL: https://demo.playwright.dev/todomvc

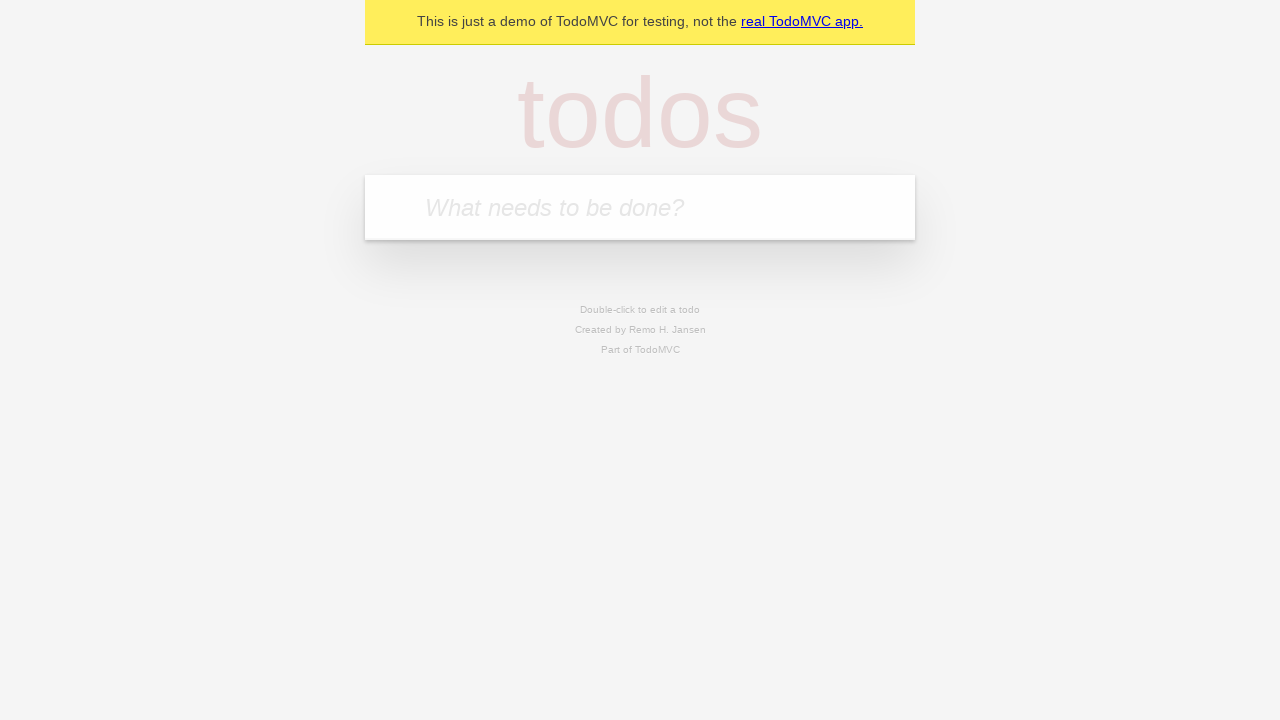

Filled todo input field with 'buy some cheese' on internal:attr=[placeholder="What needs to be done?"i]
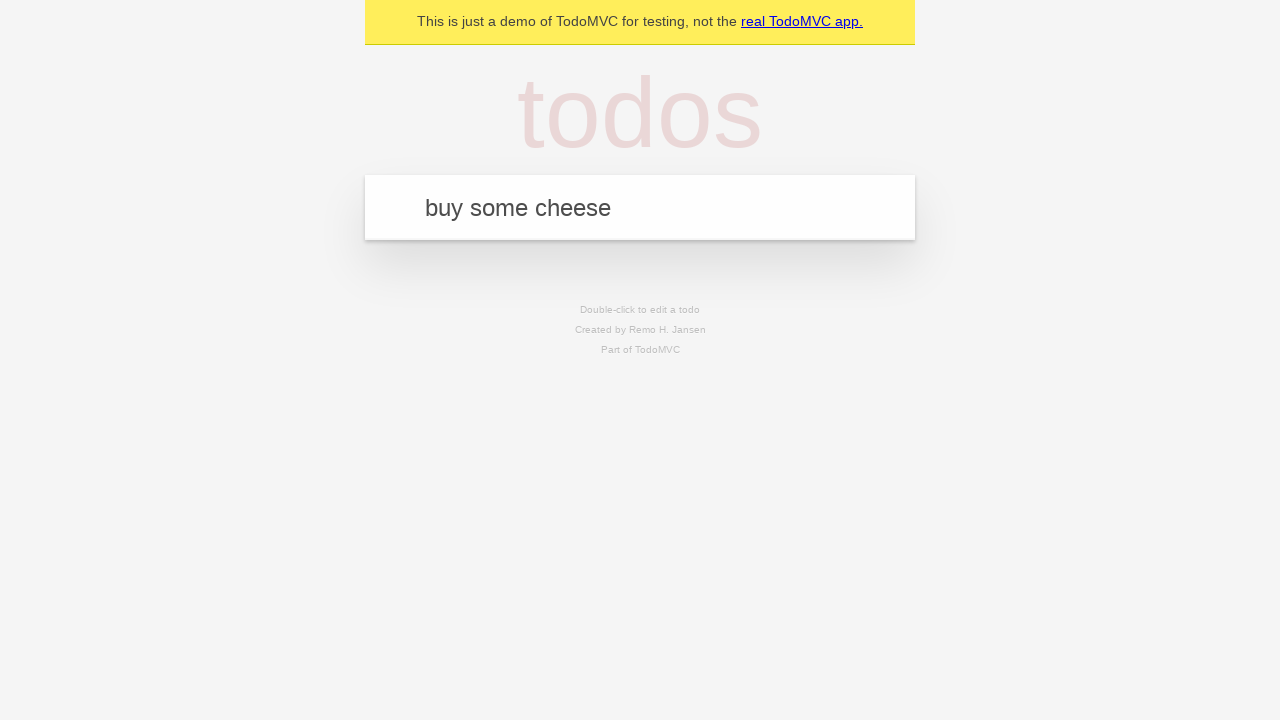

Pressed Enter to submit the todo item on internal:attr=[placeholder="What needs to be done?"i]
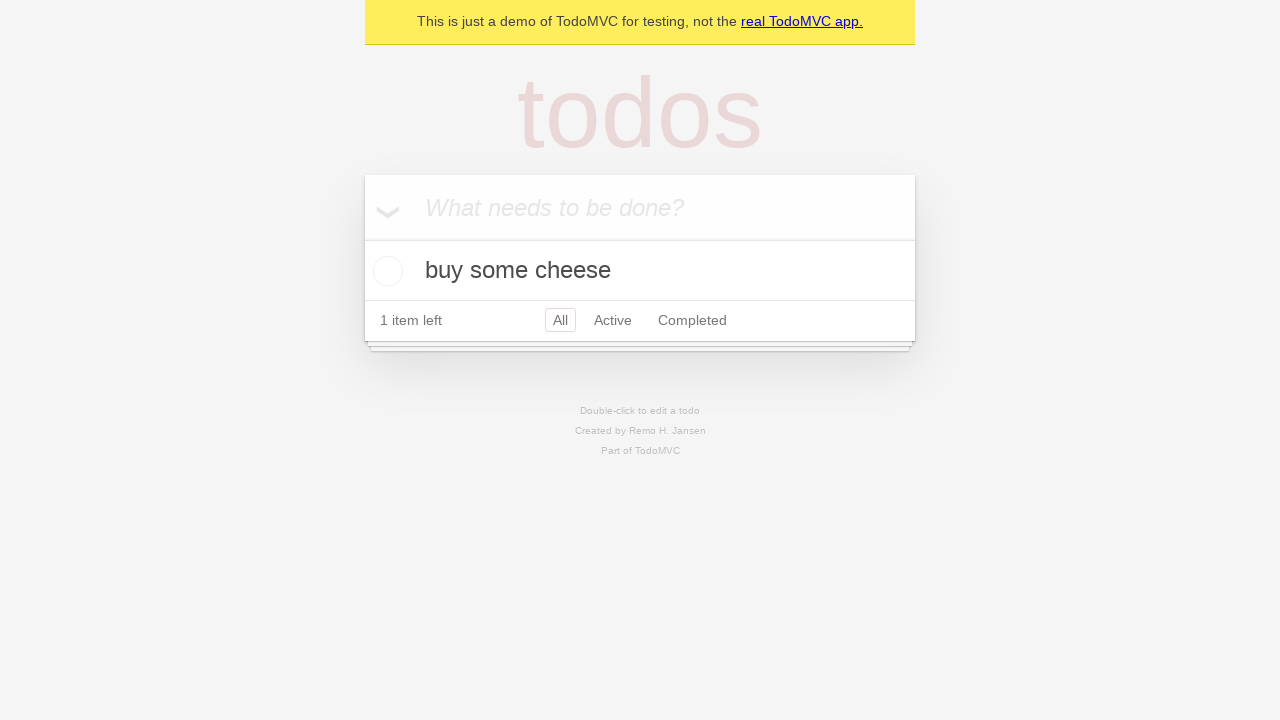

Todo item appeared in the list
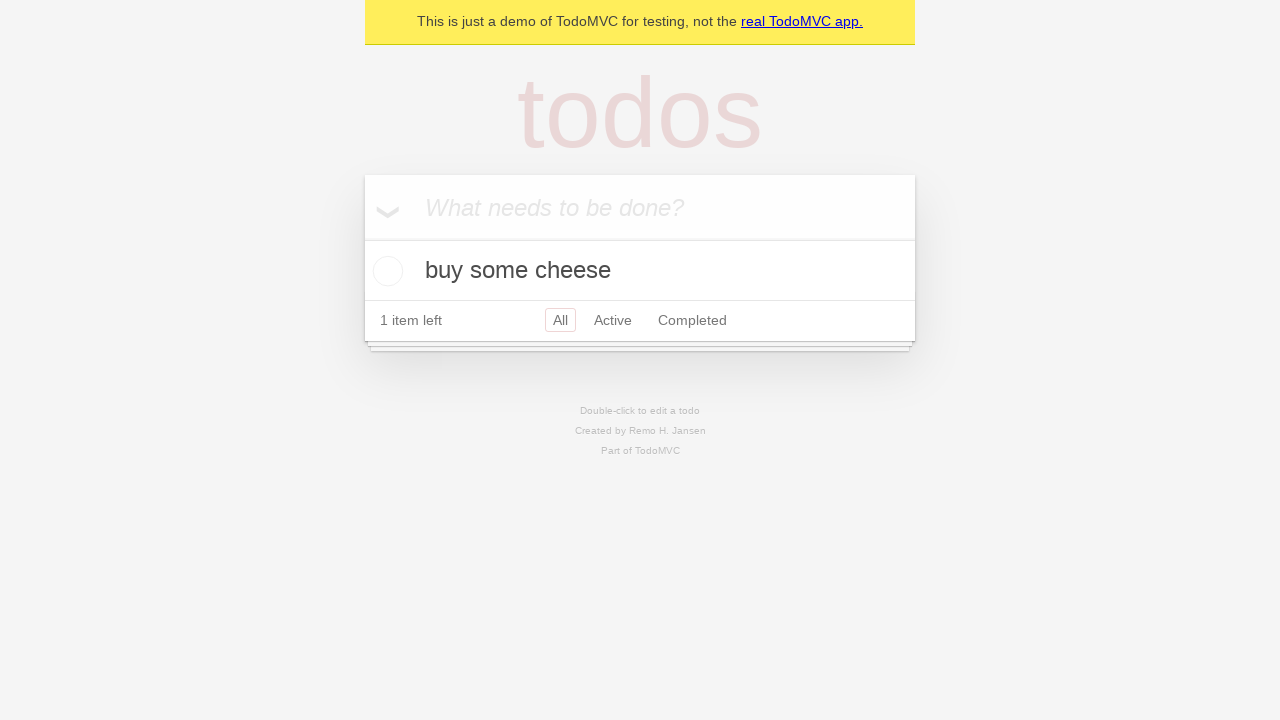

Verified that the input field was cleared after adding the item
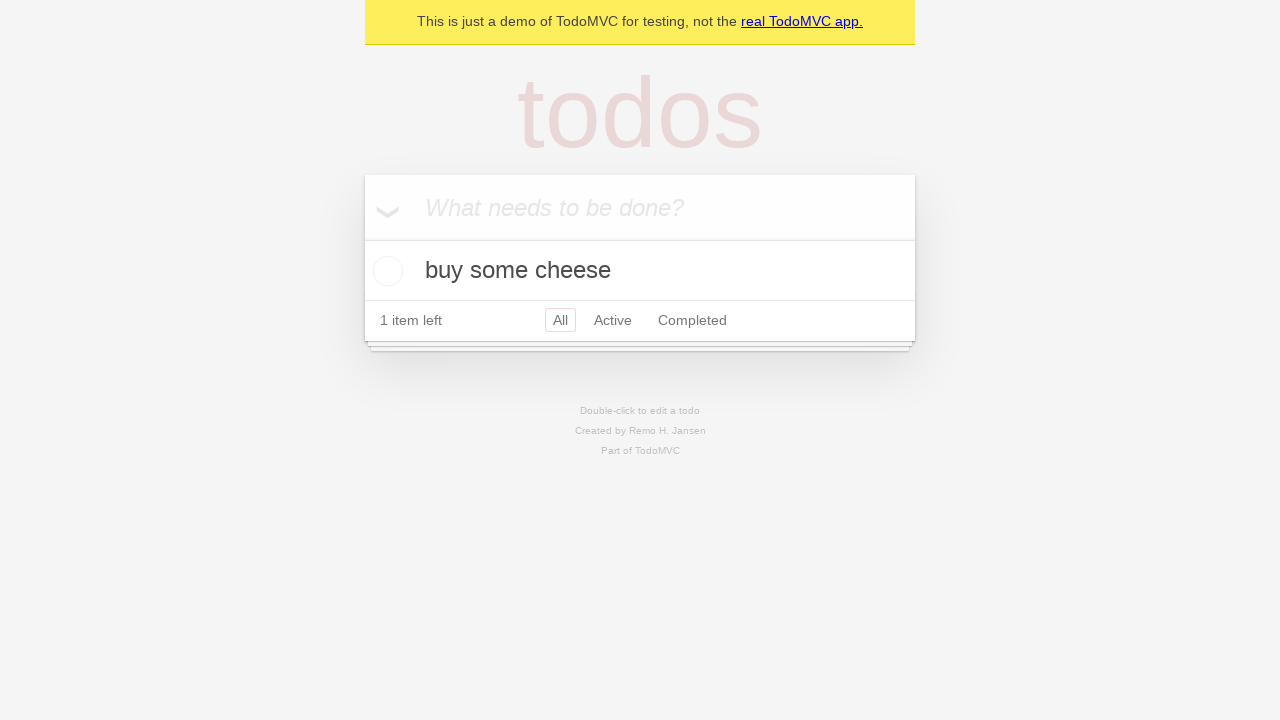

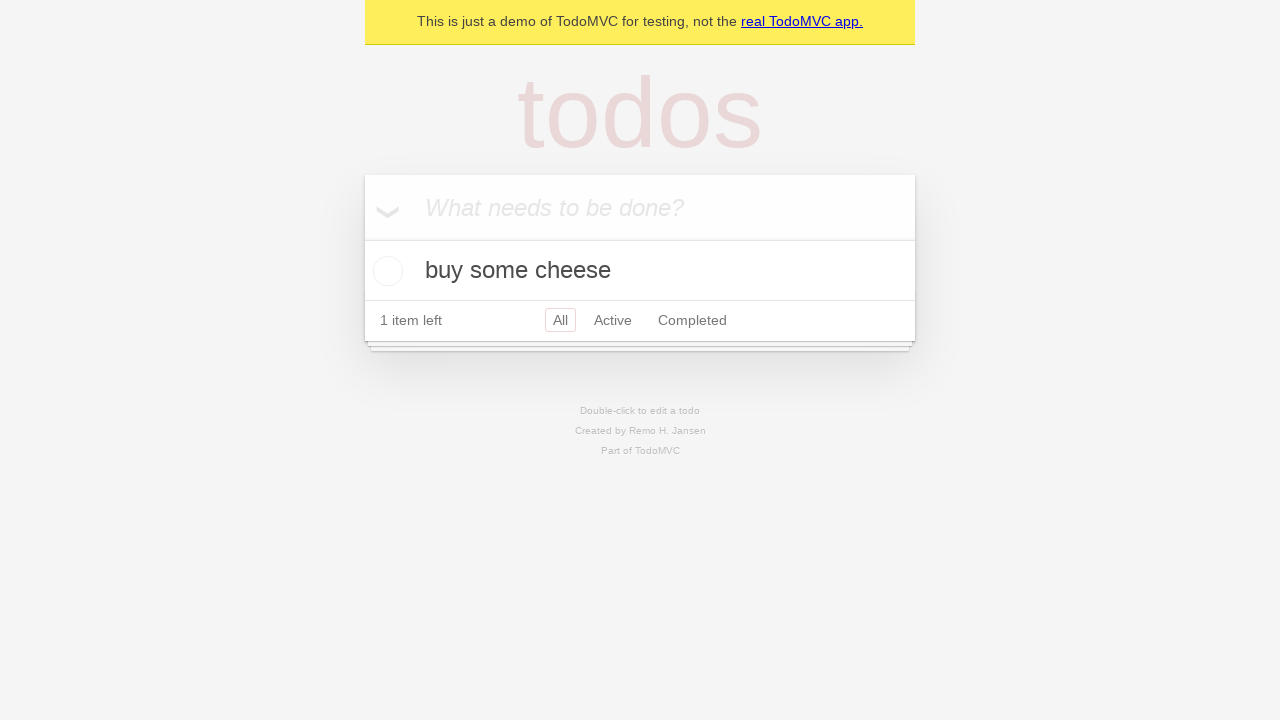